Tests adding a new person to the web table by filling out the registration form and verifying the person appears in the table.

Starting URL: https://demoqa.com/webtables

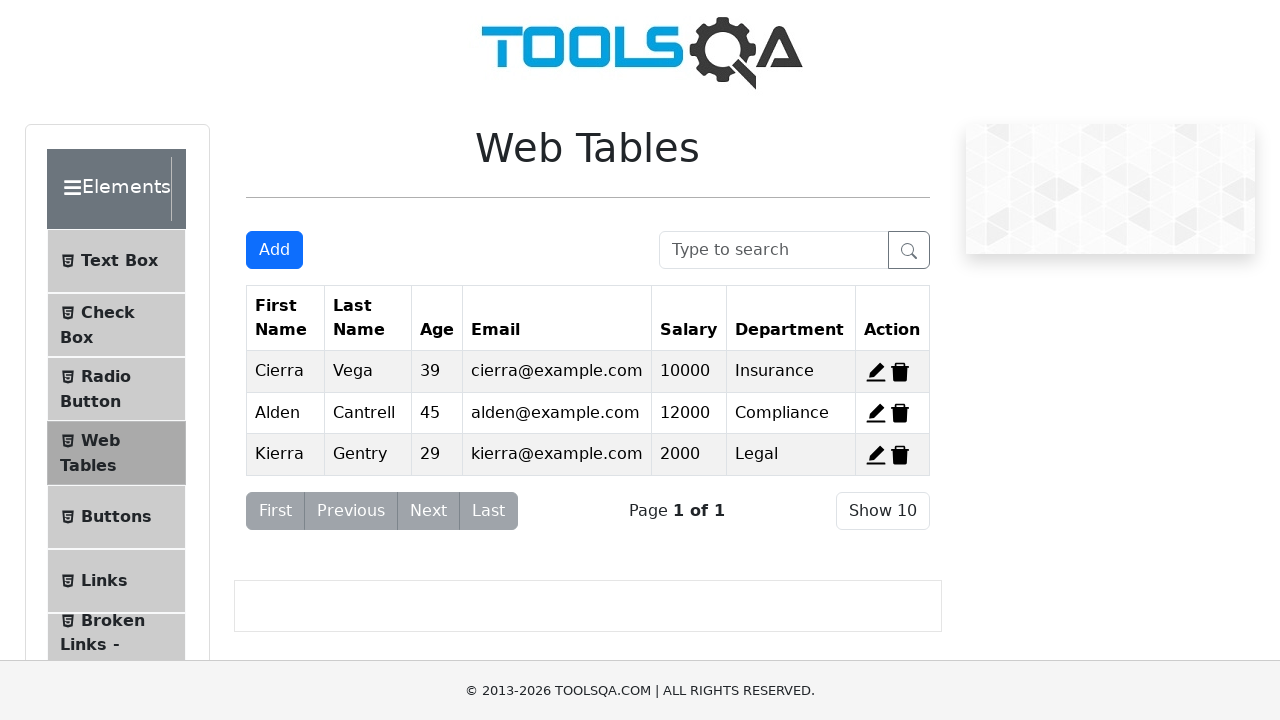

Clicked Add button to open registration form at (274, 250) on #addNewRecordButton
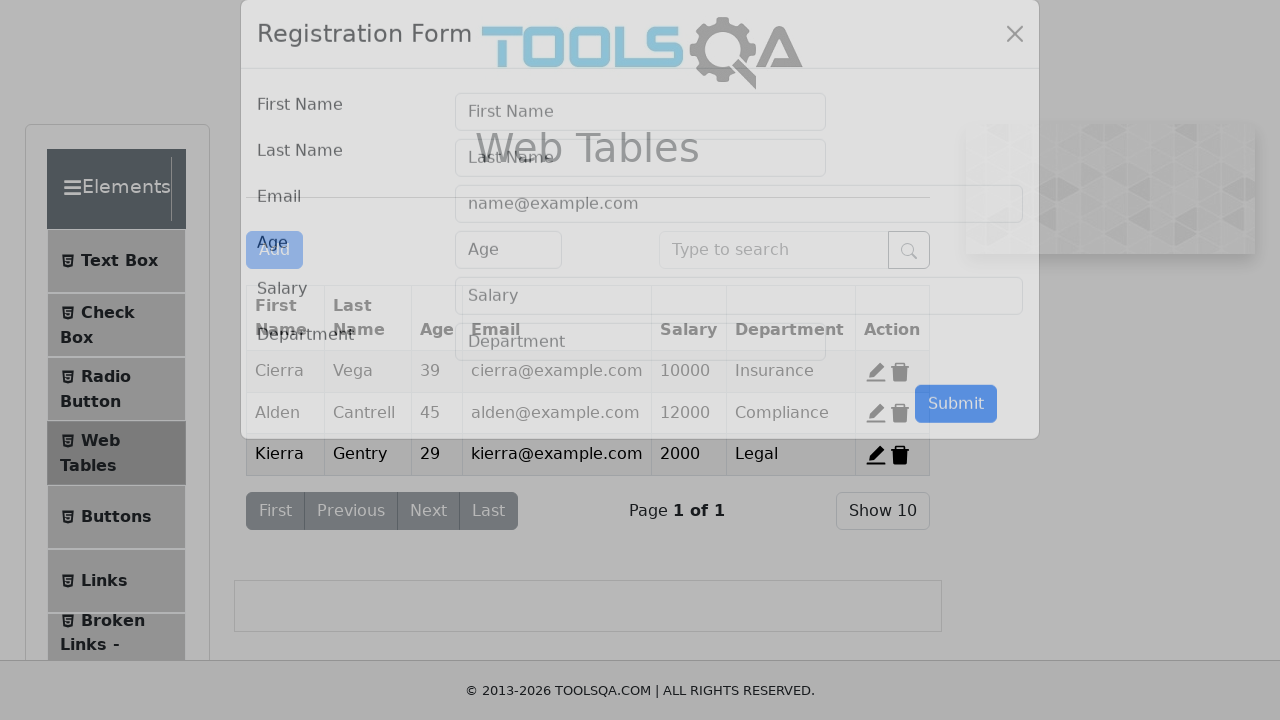

Registration form modal appeared
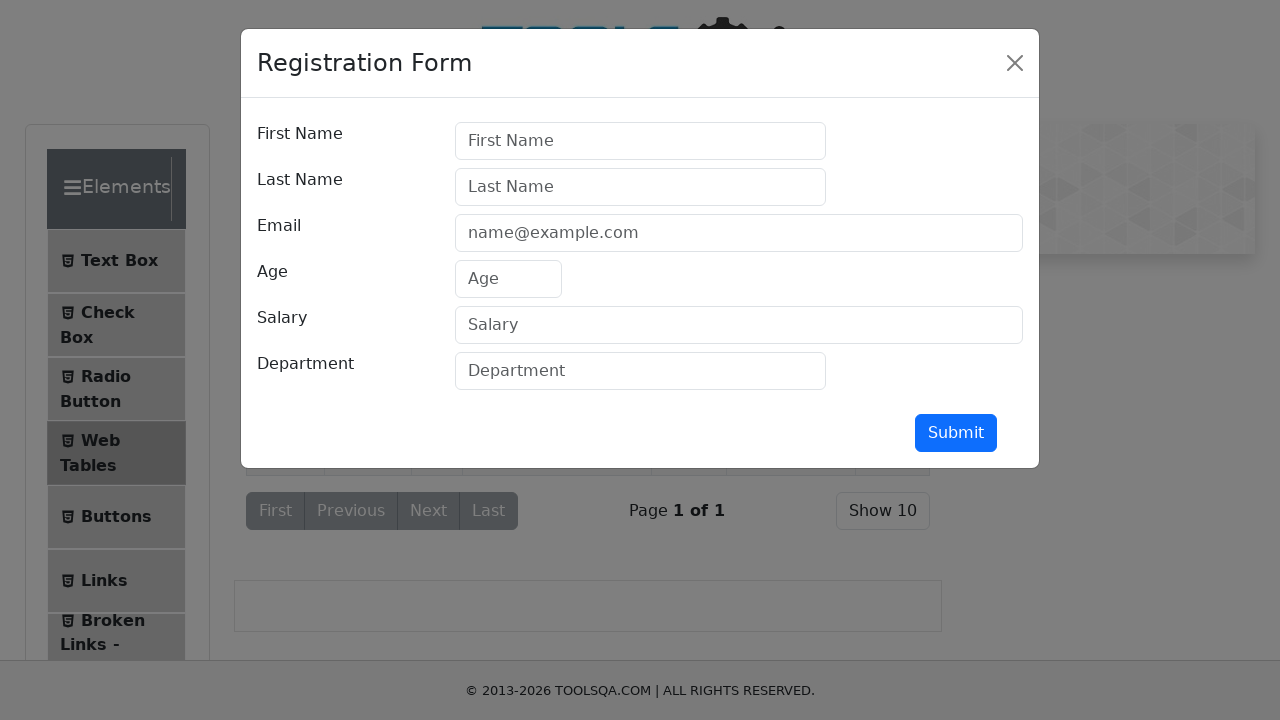

Filled first name field with 'Michael' on #firstName
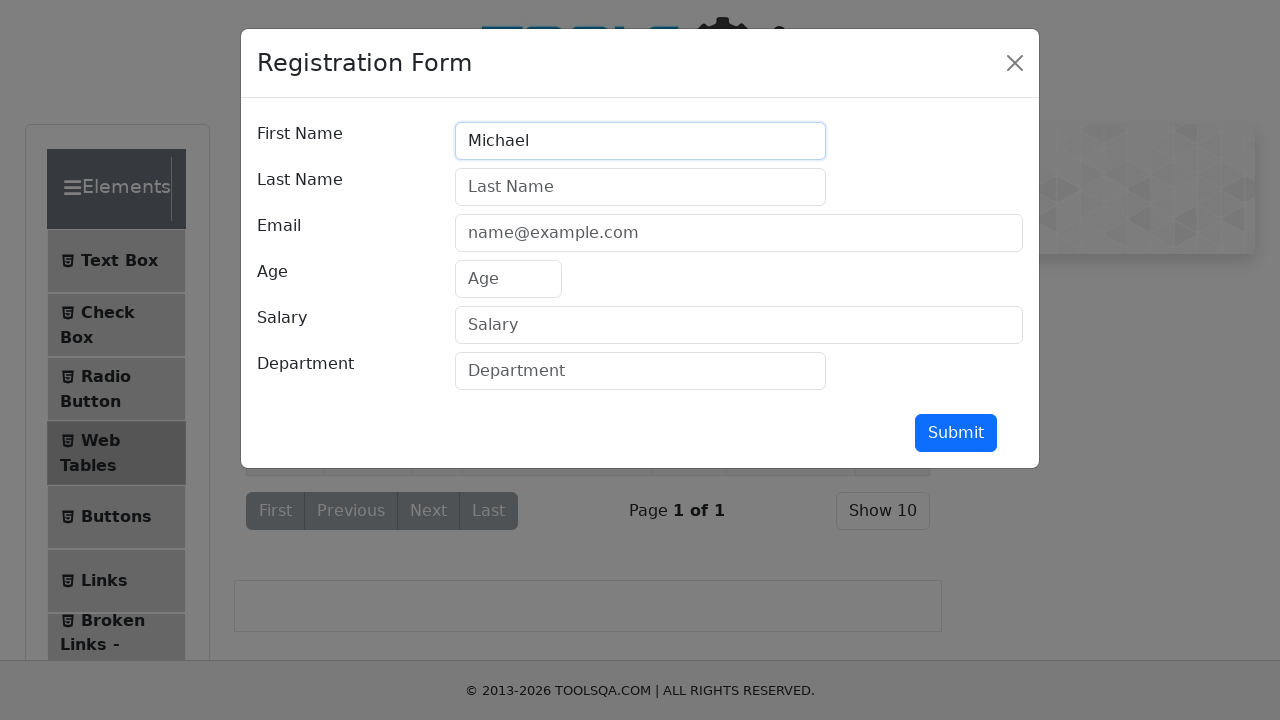

Filled last name field with 'Johnson' on #lastName
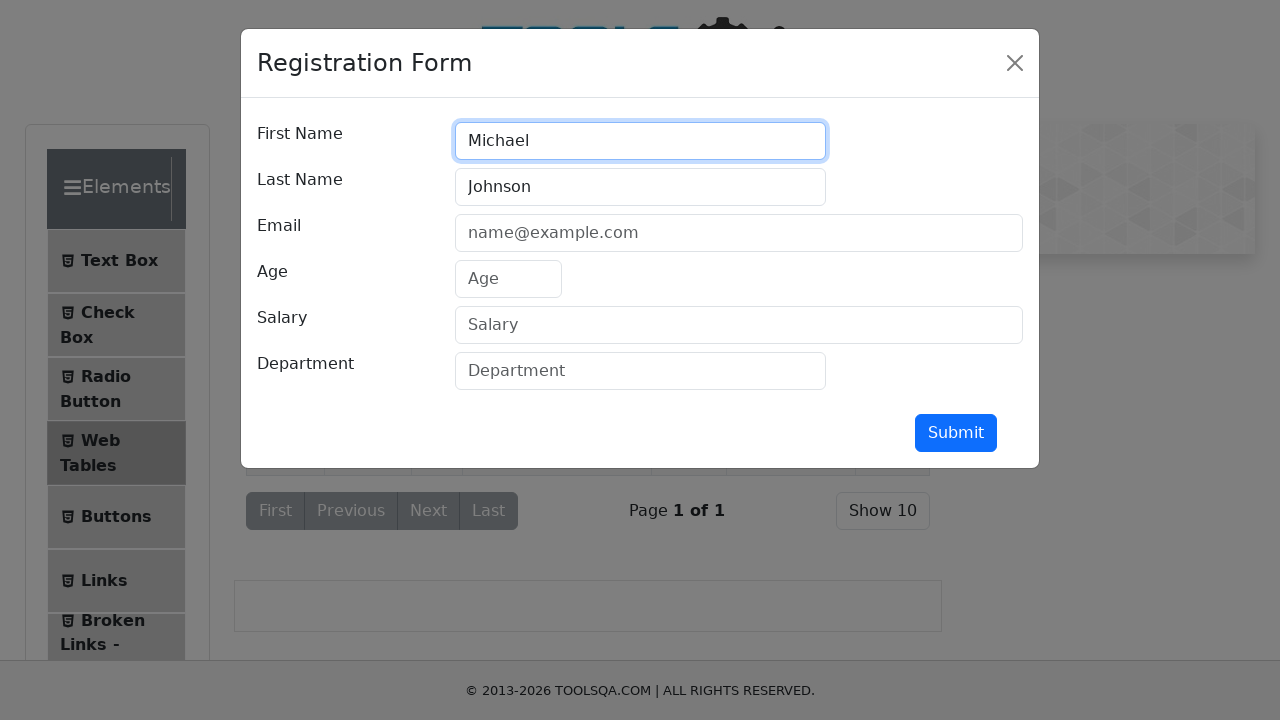

Filled email field with 'michael.johnson@example.com' on #userEmail
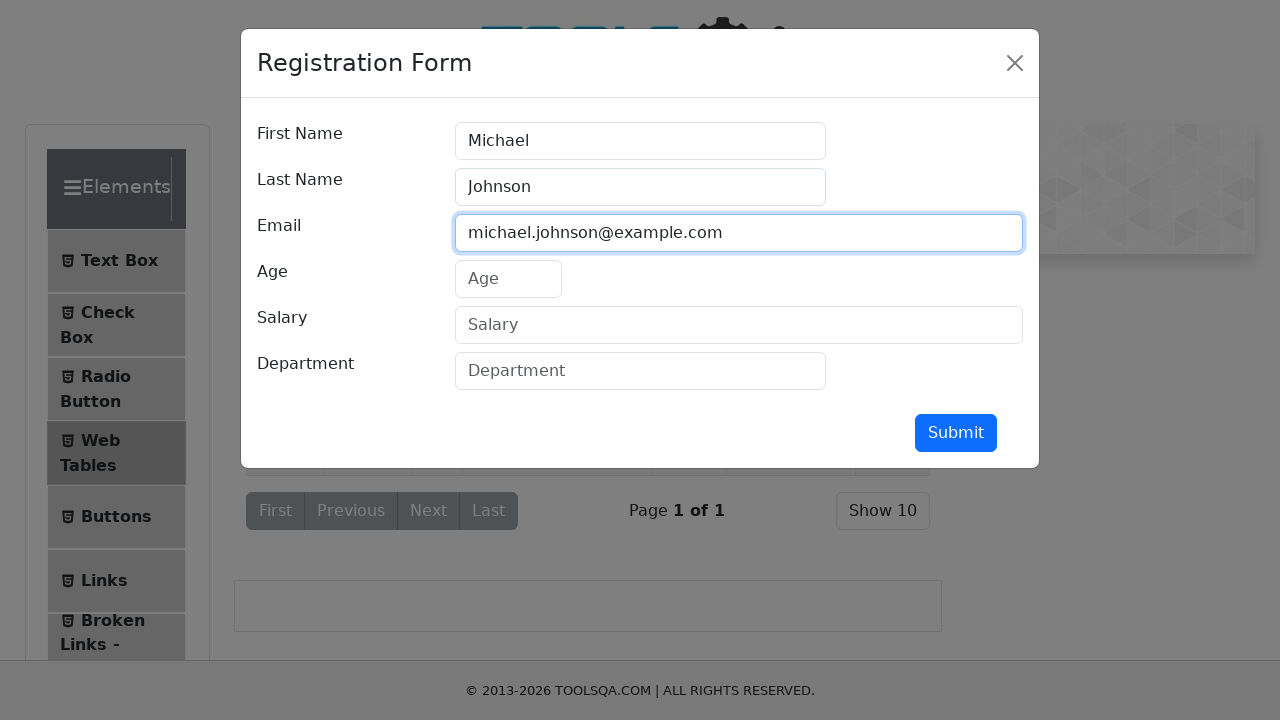

Filled age field with '35' on #age
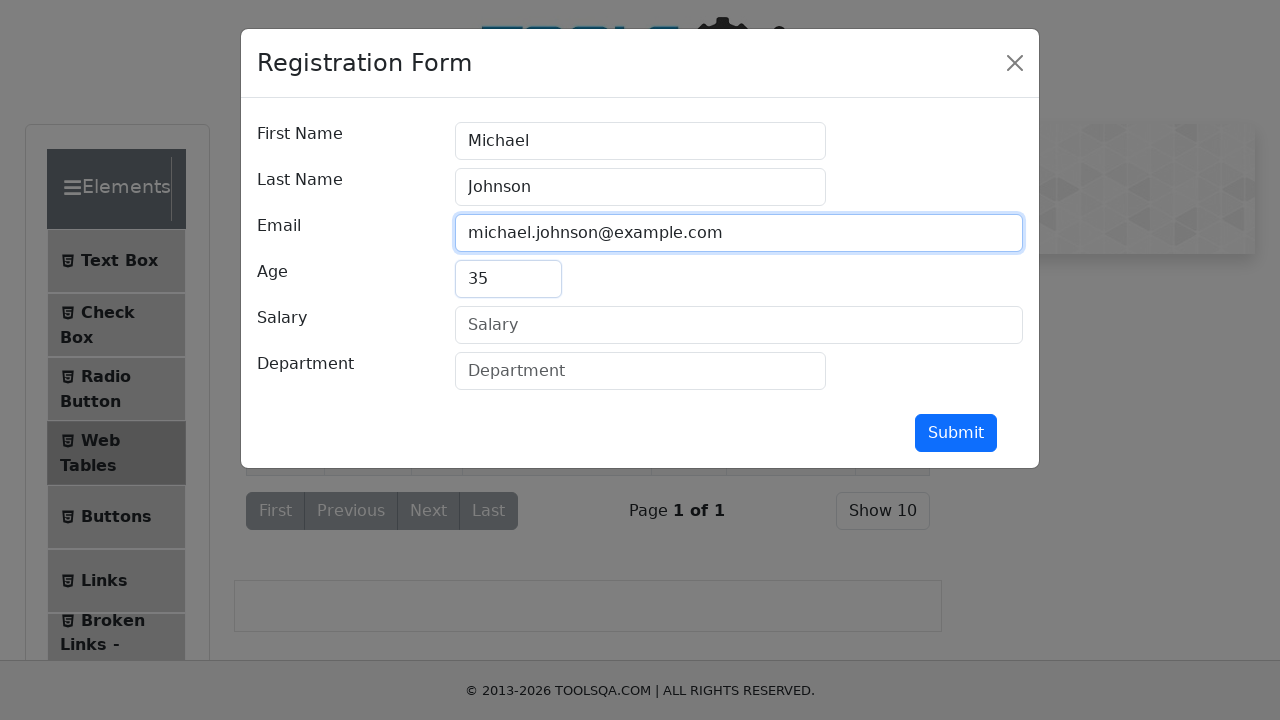

Filled salary field with '75000' on #salary
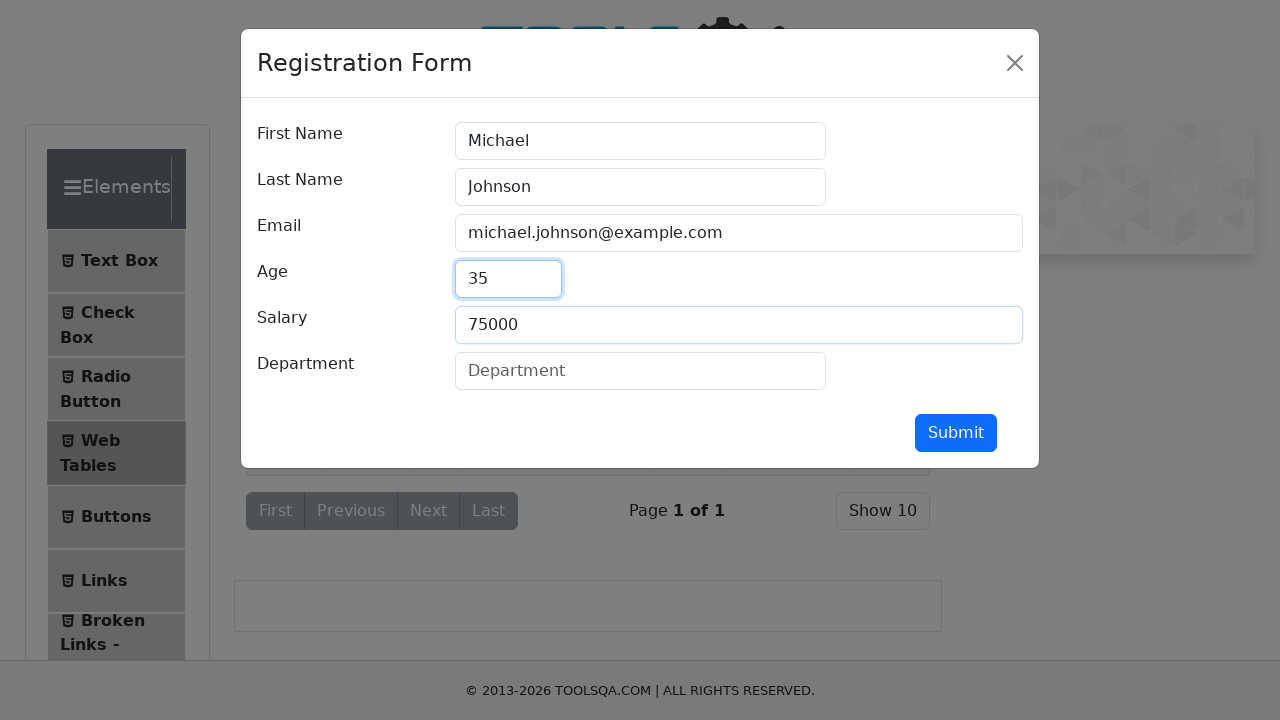

Filled department field with 'Engineering' on #department
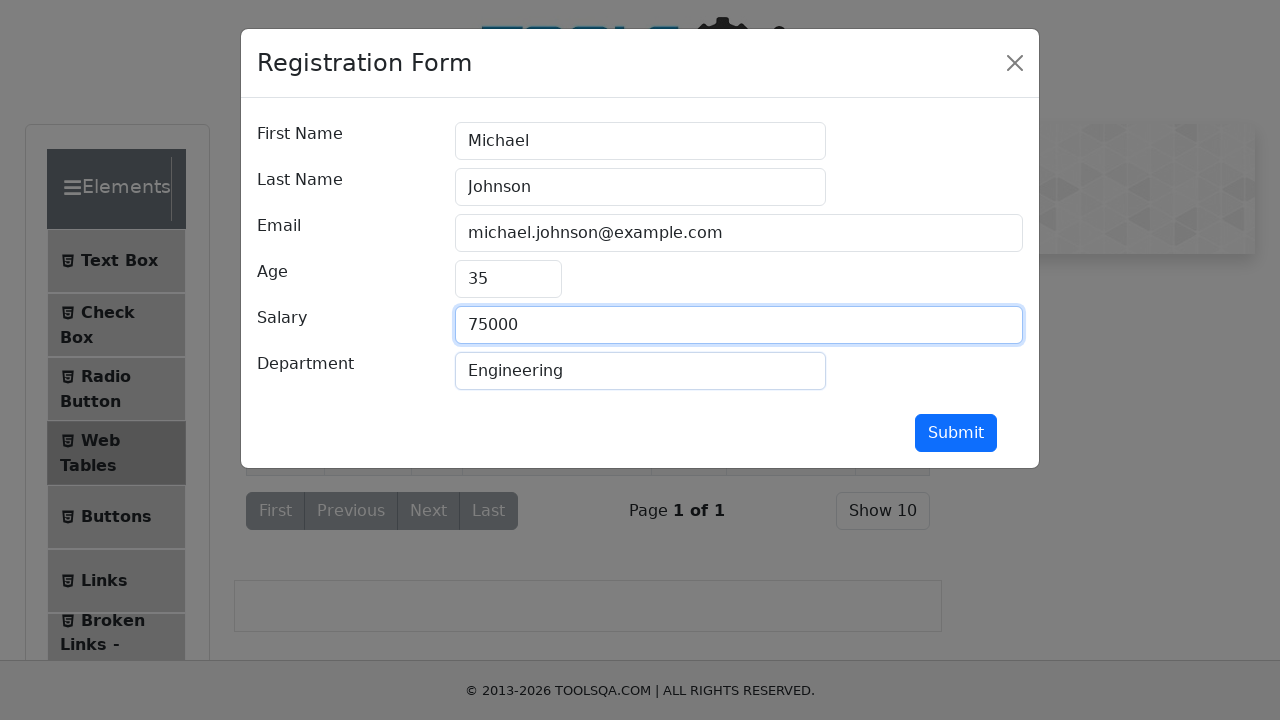

Clicked submit button to add new person to web table at (956, 433) on #submit
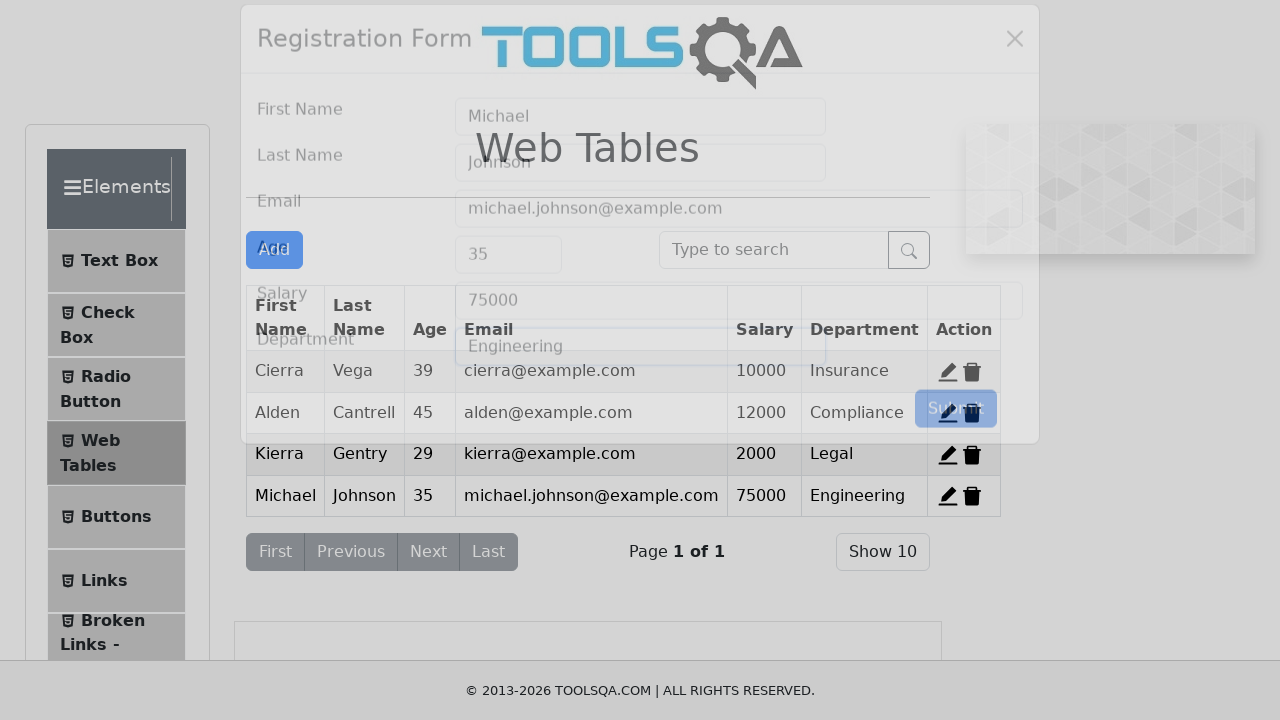

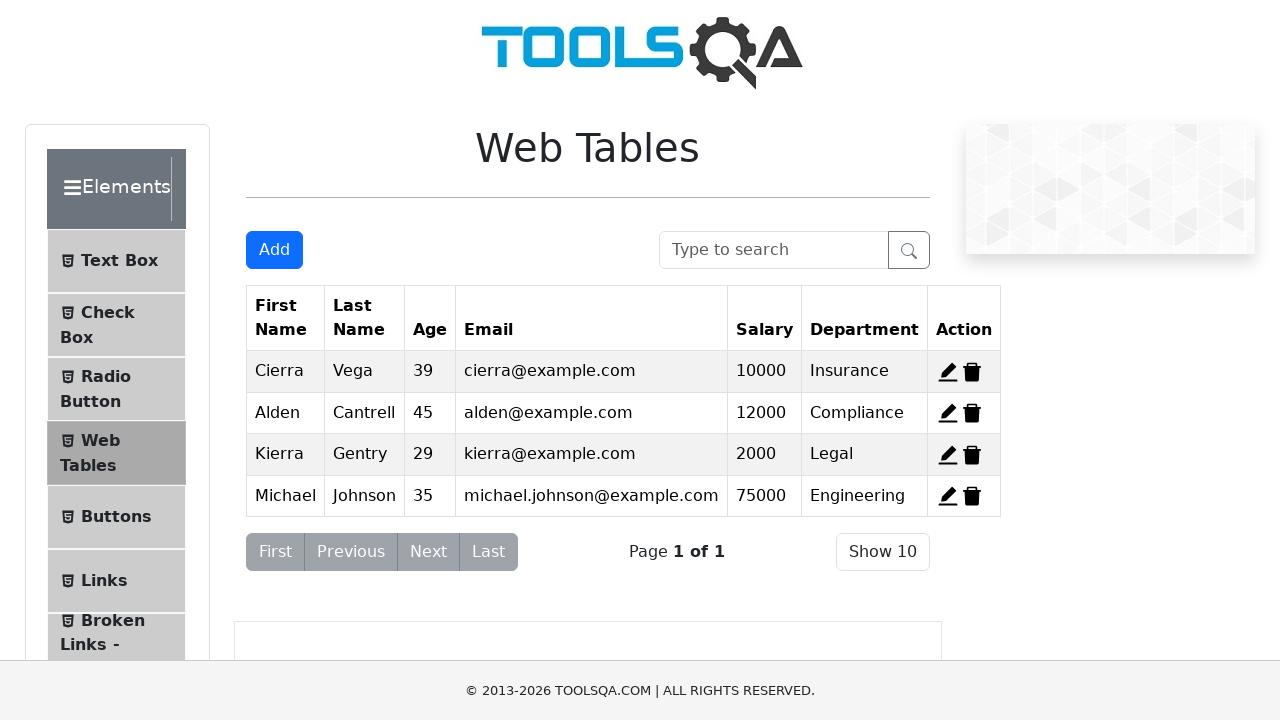